Tests file download functionality by clicking on a download link

Starting URL: https://the-internet.herokuapp.com/download

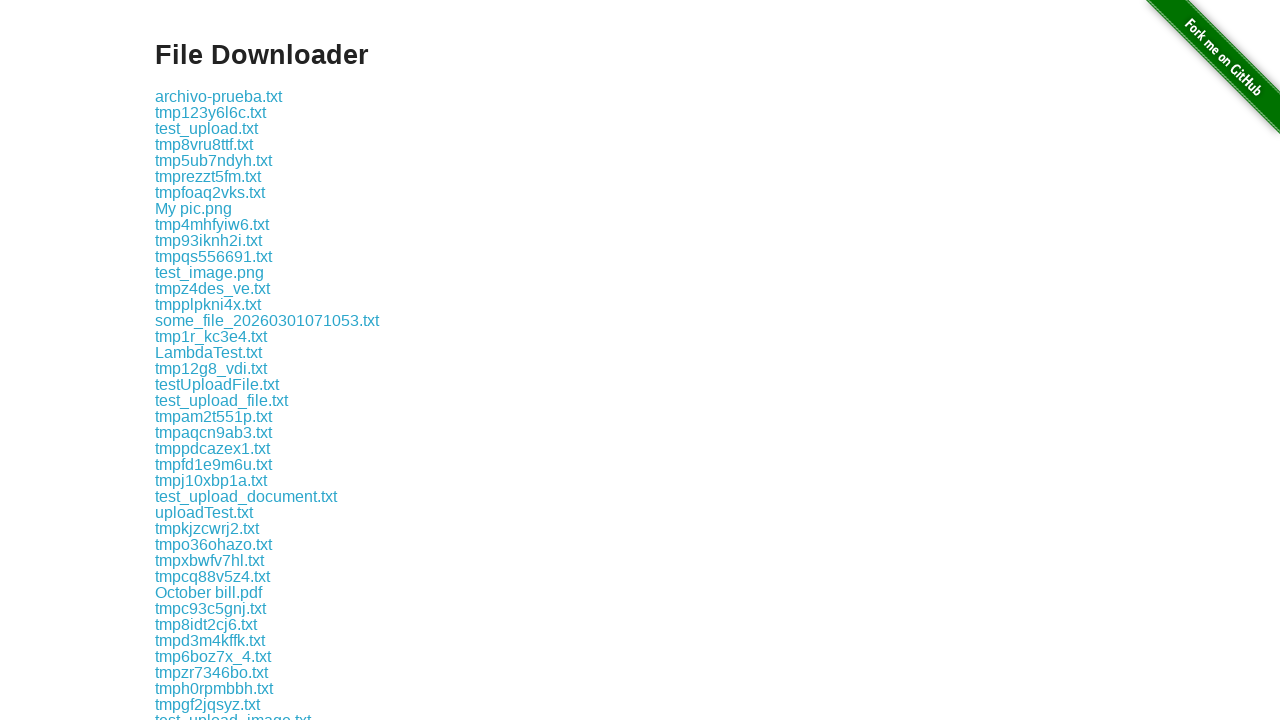

Waited for download link to be present on the page
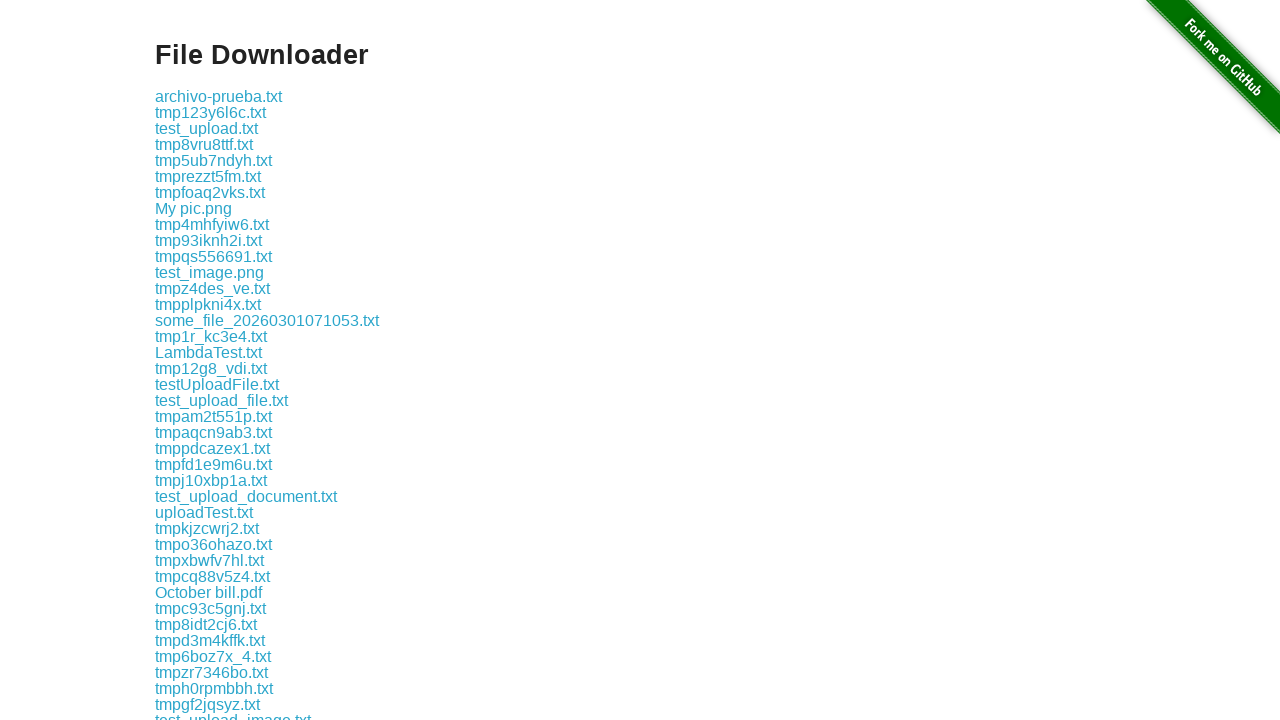

Clicked on the download link to initiate file download at (218, 96) on xpath=//*[@id="content"]/div/a[1]
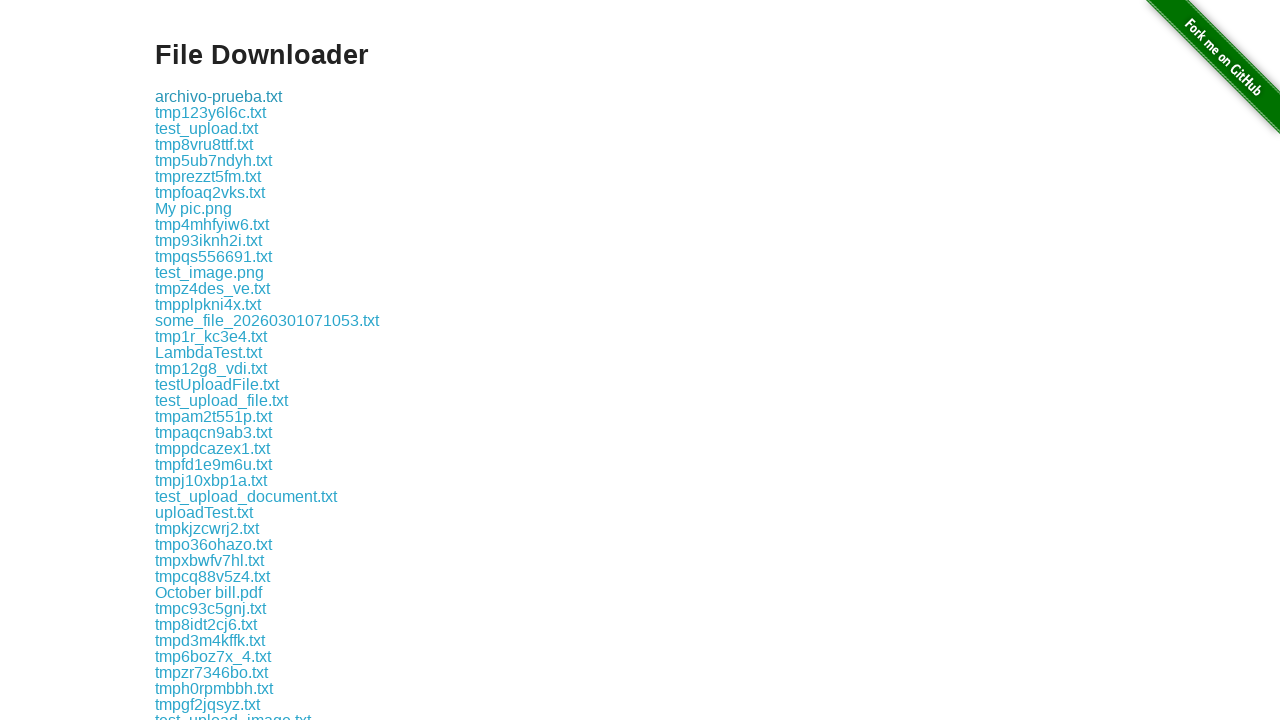

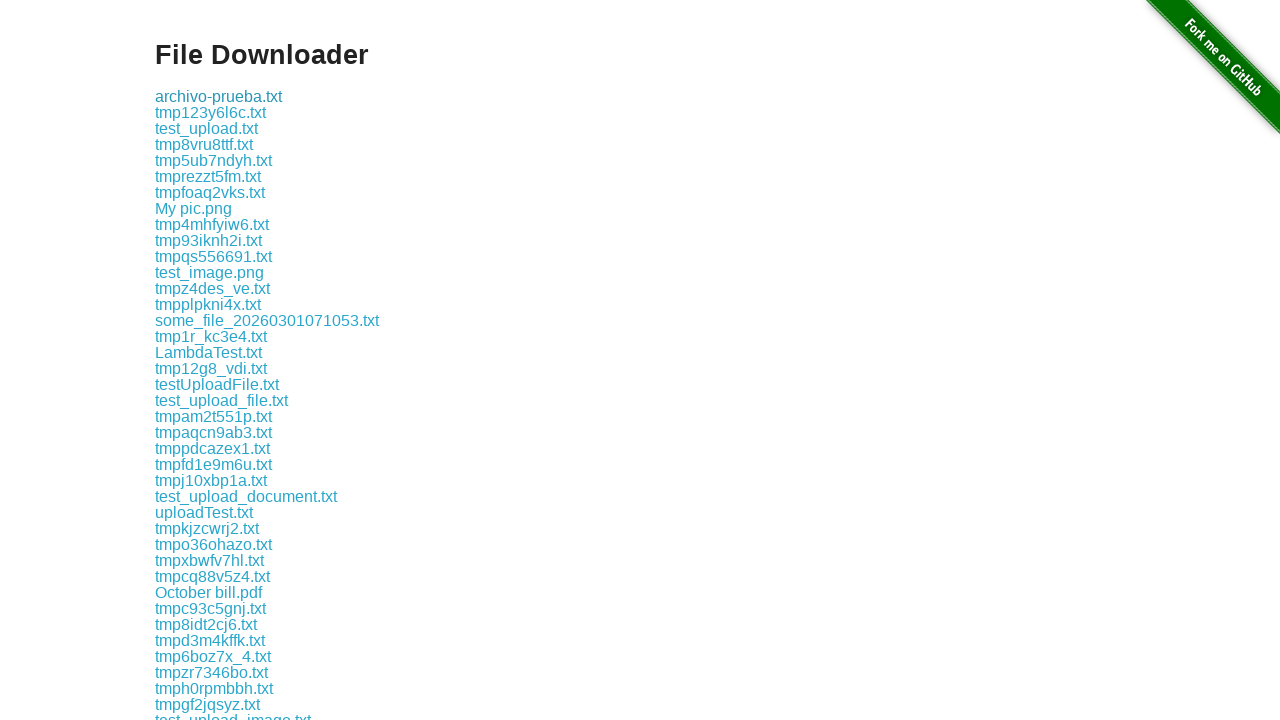